Tests the Easing widget by clicking on Easing link and interacting with the linear and swing graph elements

Starting URL: https://jqueryui.com/

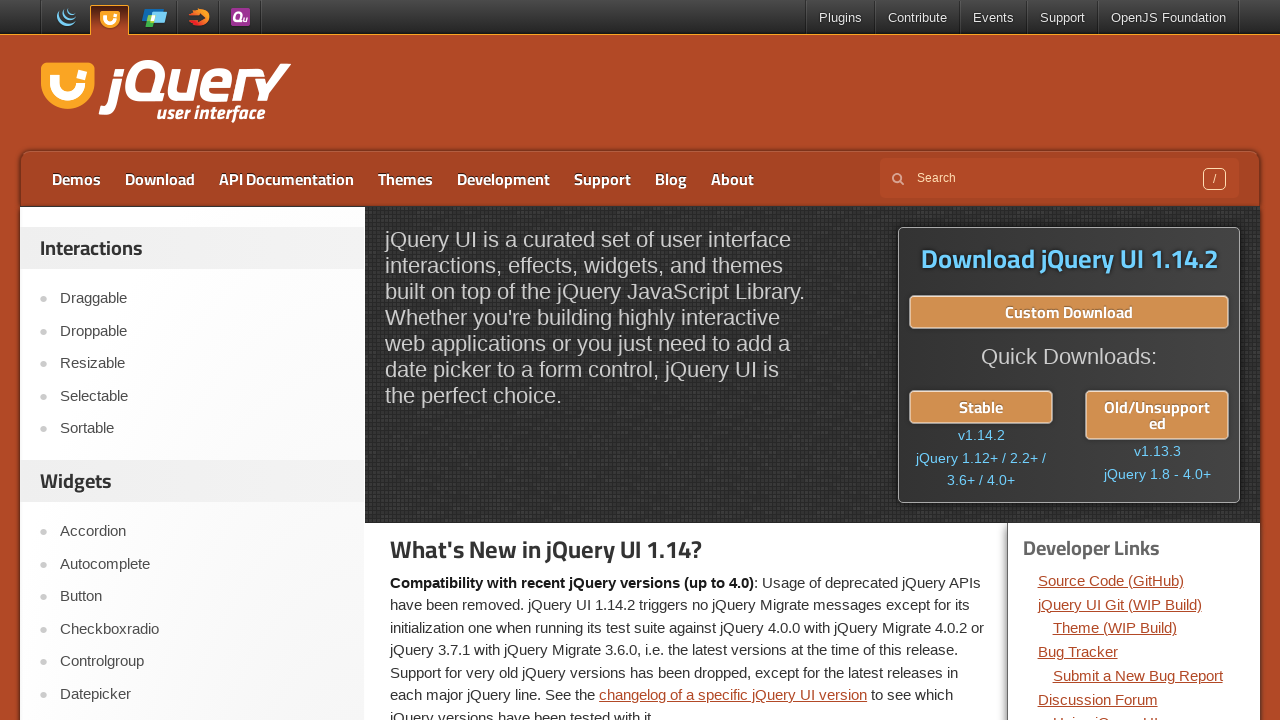

Clicked on Easing link at (202, 361) on a:has-text('Easing')
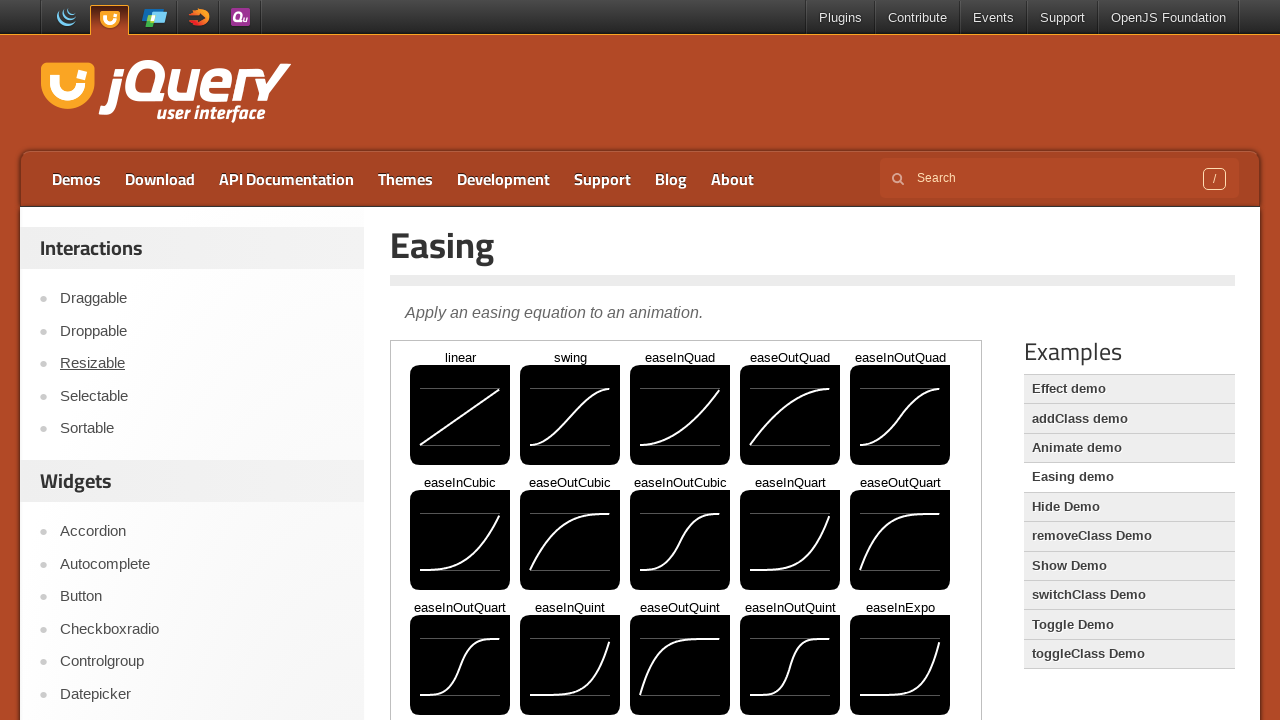

Demo page loaded with iframe
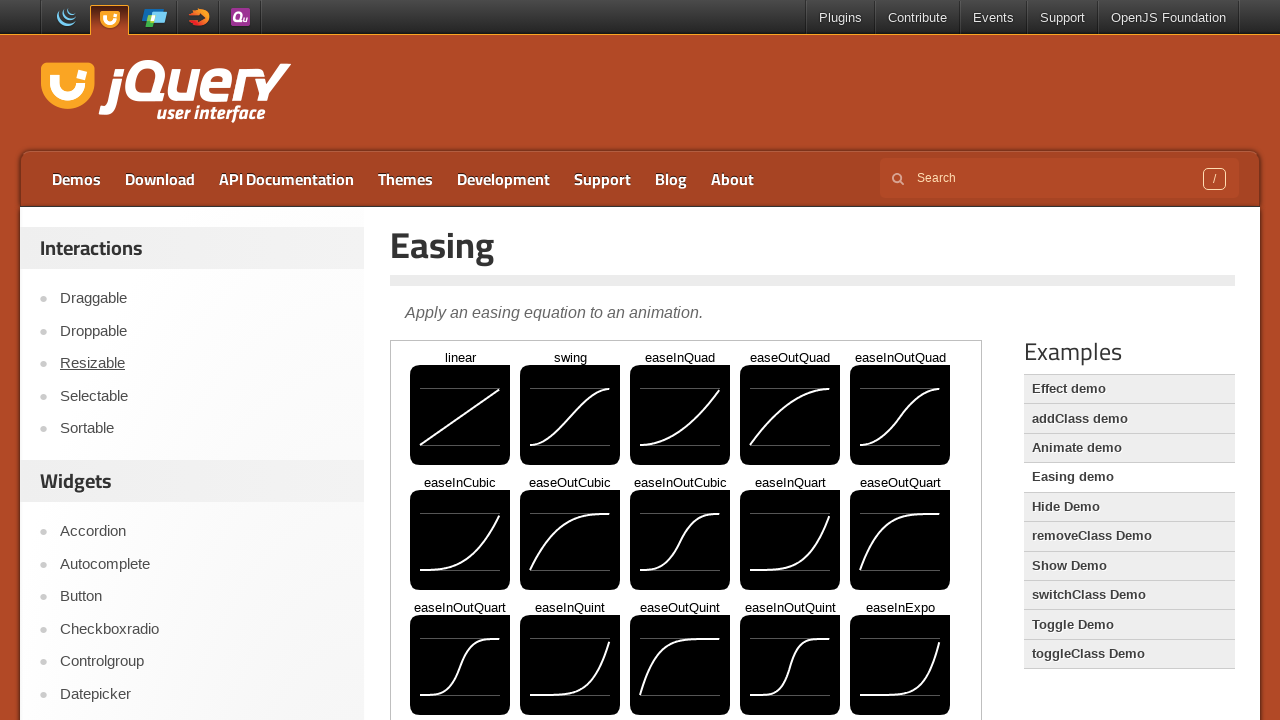

Located demo frame
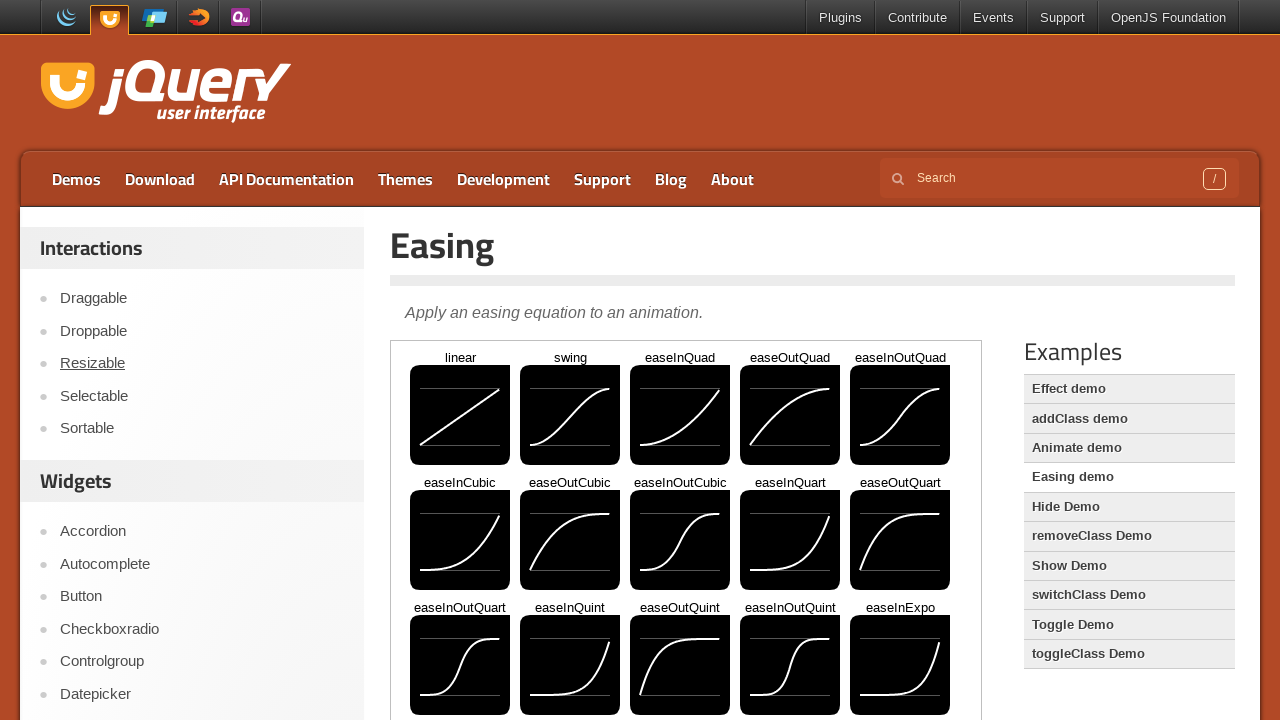

Clicked on linear graph element at (460, 412) on iframe.demo-frame >> internal:control=enter-frame >> .graph:has-text('linear')
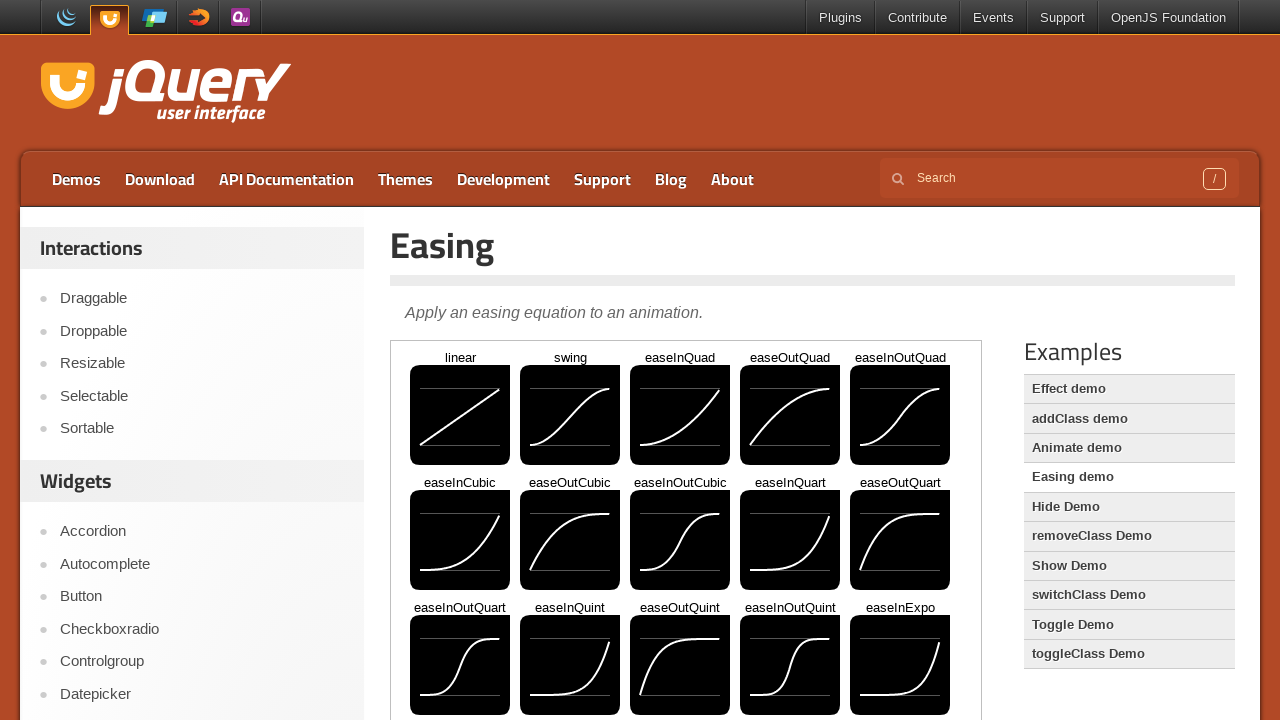

Clicked on swing graph element at (570, 412) on iframe.demo-frame >> internal:control=enter-frame >> .graph:has-text('swing')
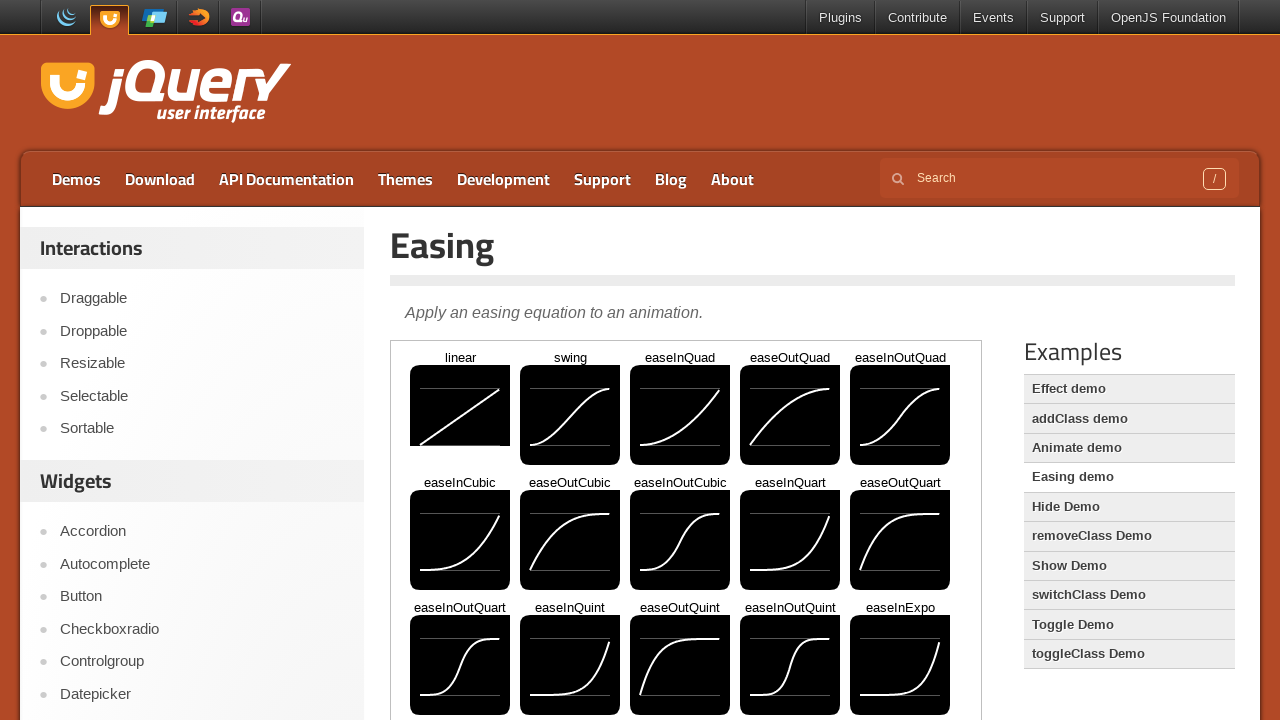

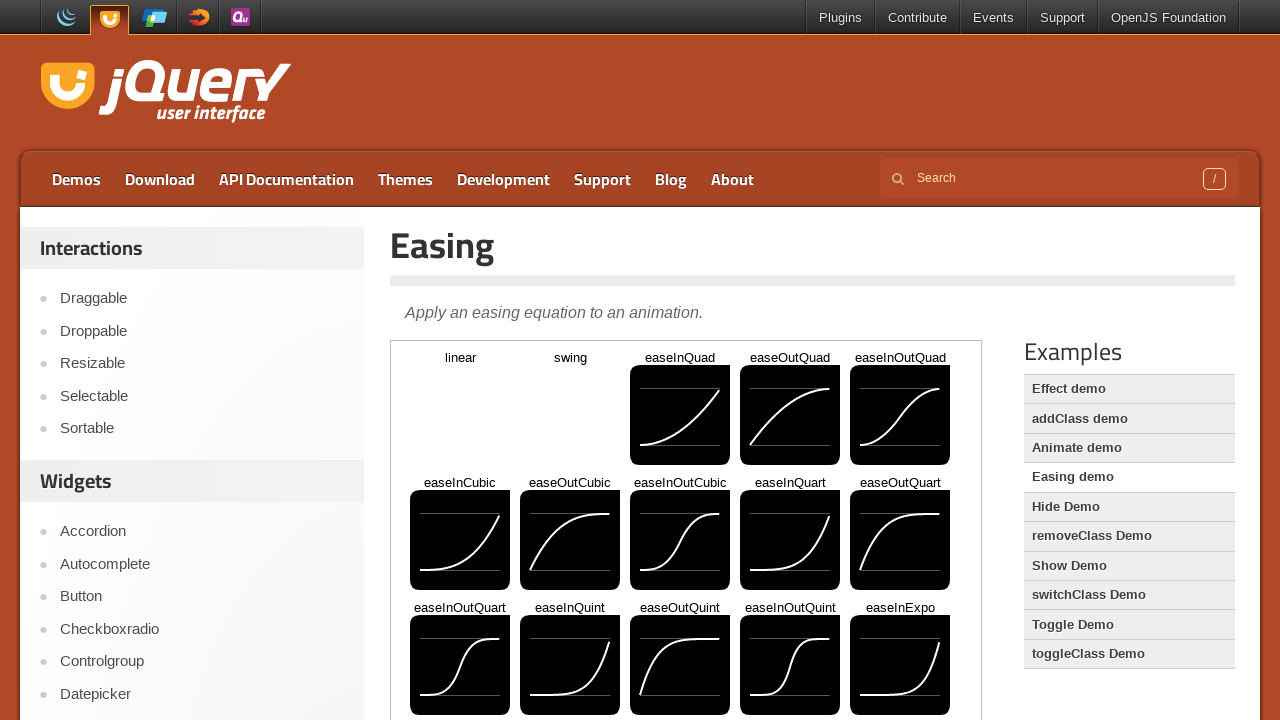